Simple browser launch test that navigates to SpiceJet homepage and verifies the page loads successfully

Starting URL: https://www.spicejet.com/

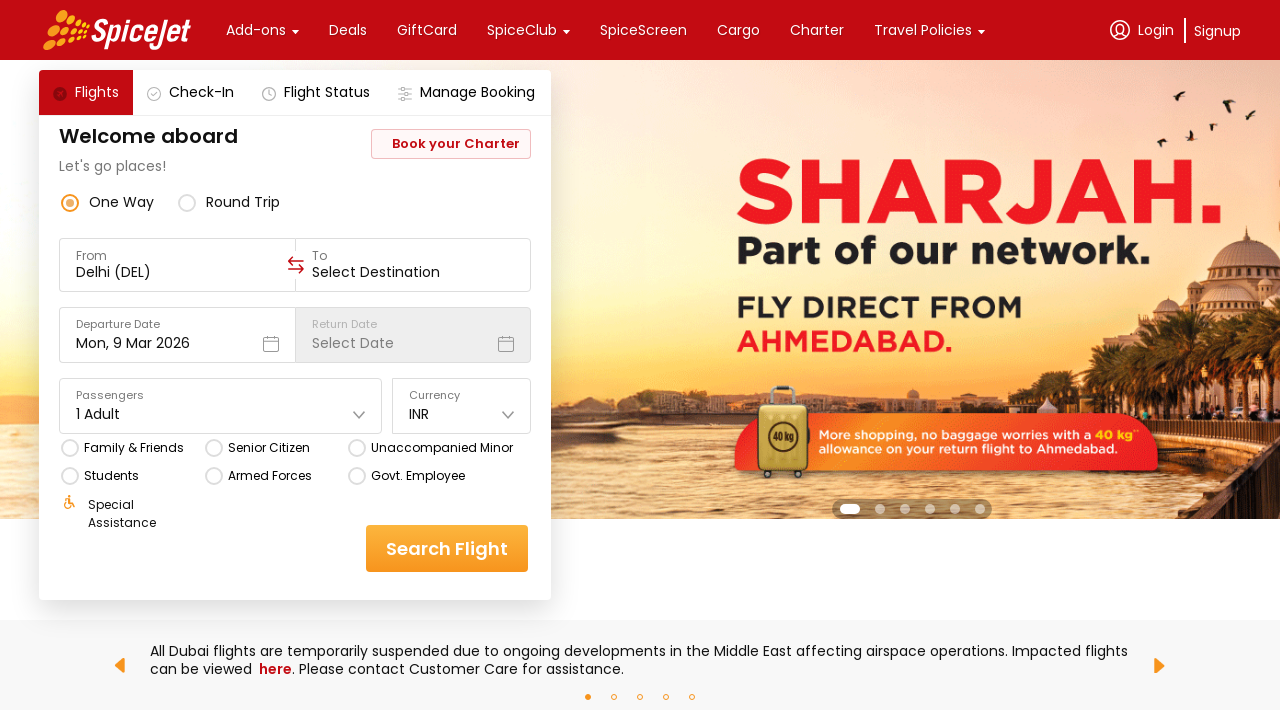

Page DOM content loaded
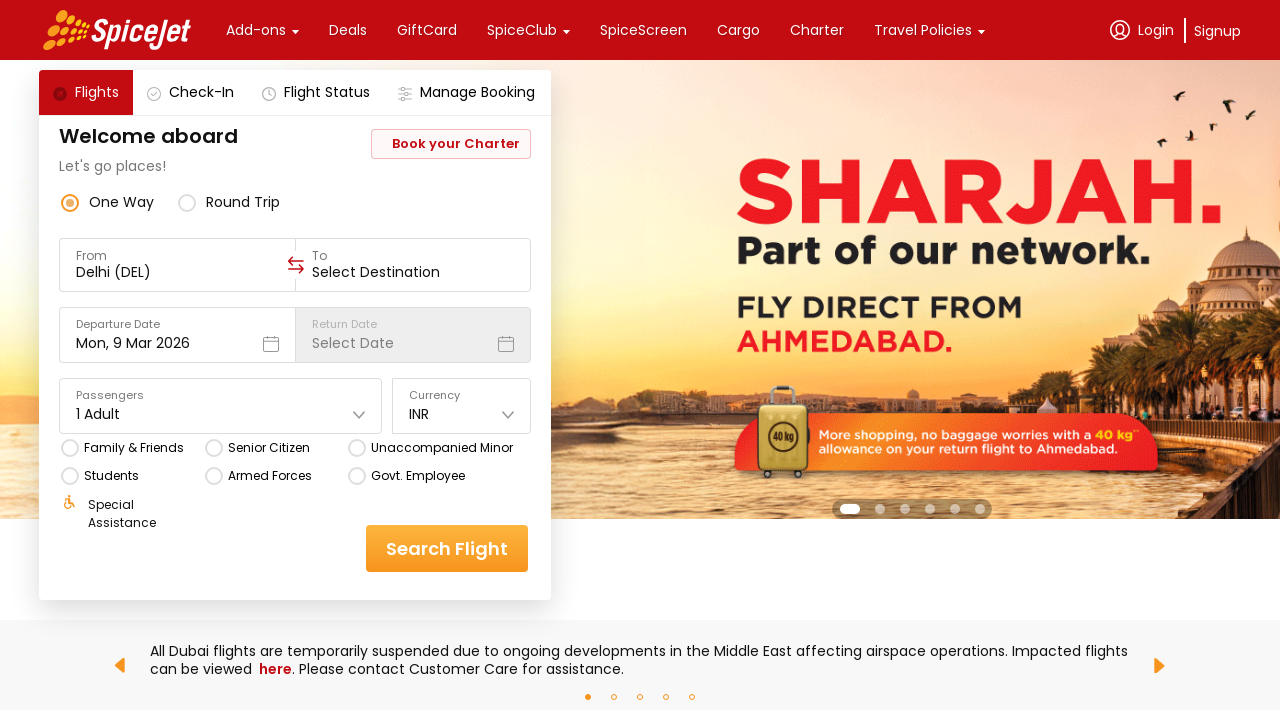

Page body element is present and visible
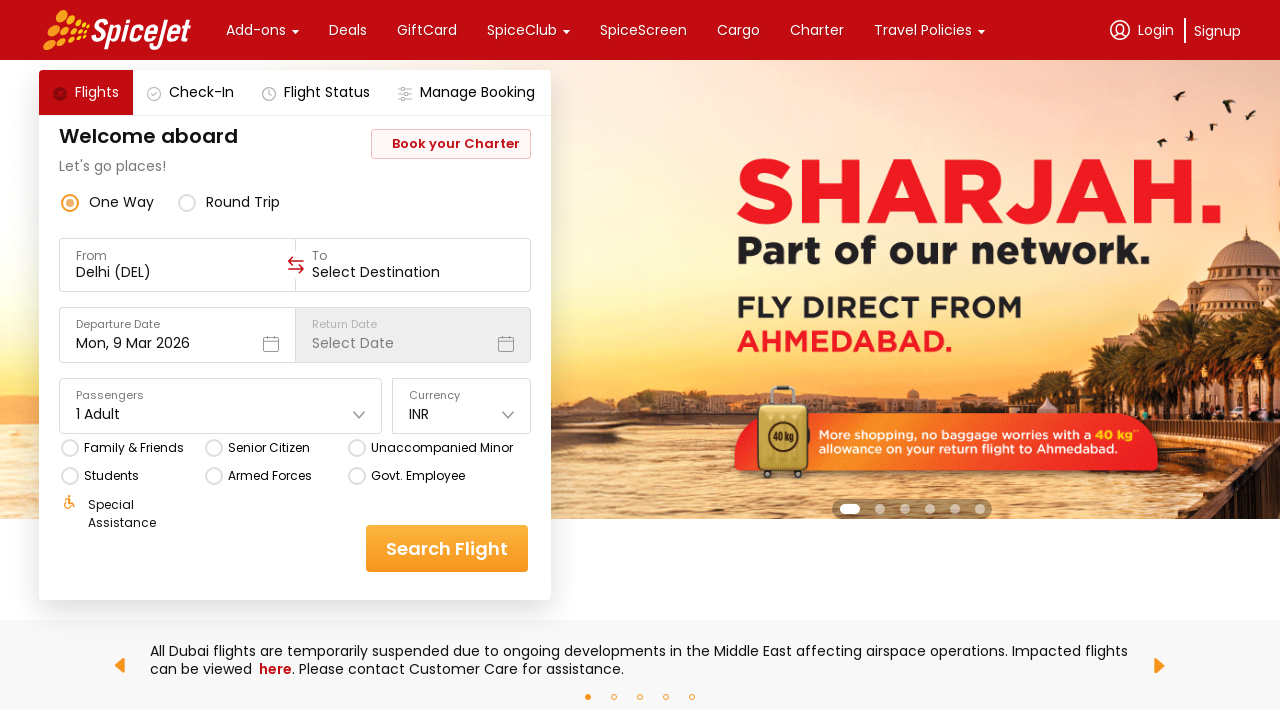

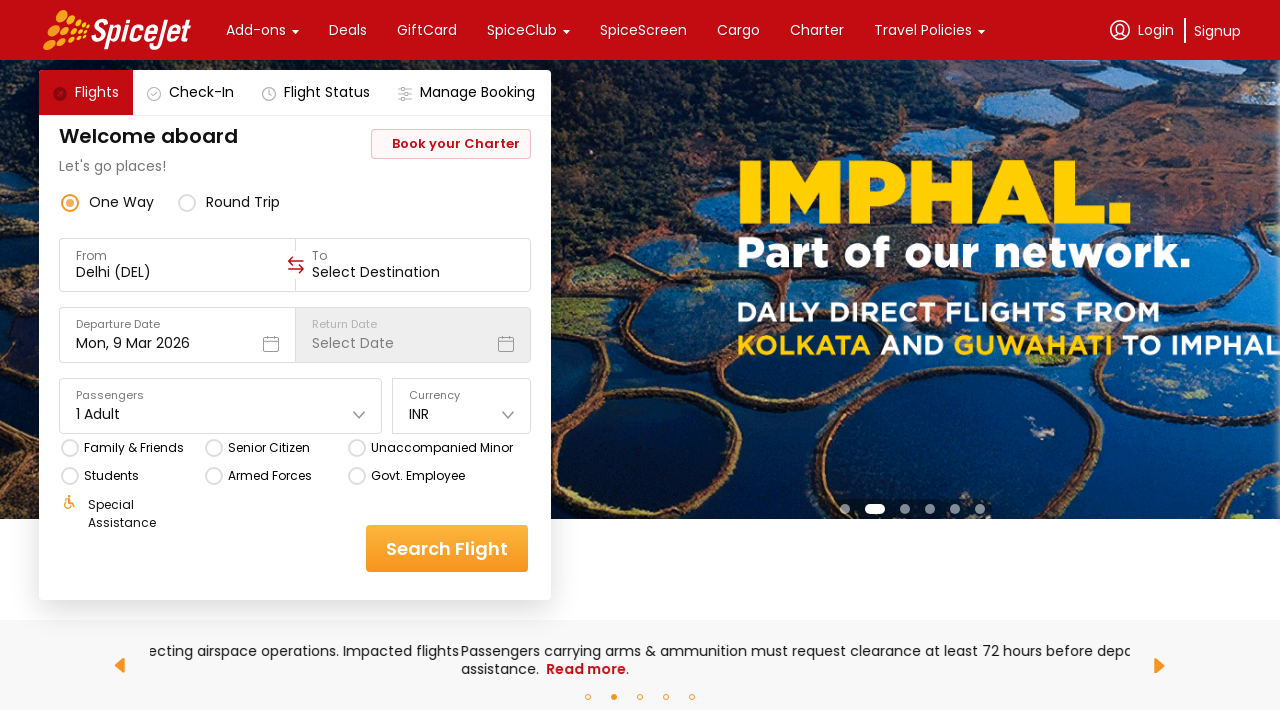